Tests hover functionality by hovering over the first avatar and verifying that the additional user information caption appears

Starting URL: http://the-internet.herokuapp.com/hovers

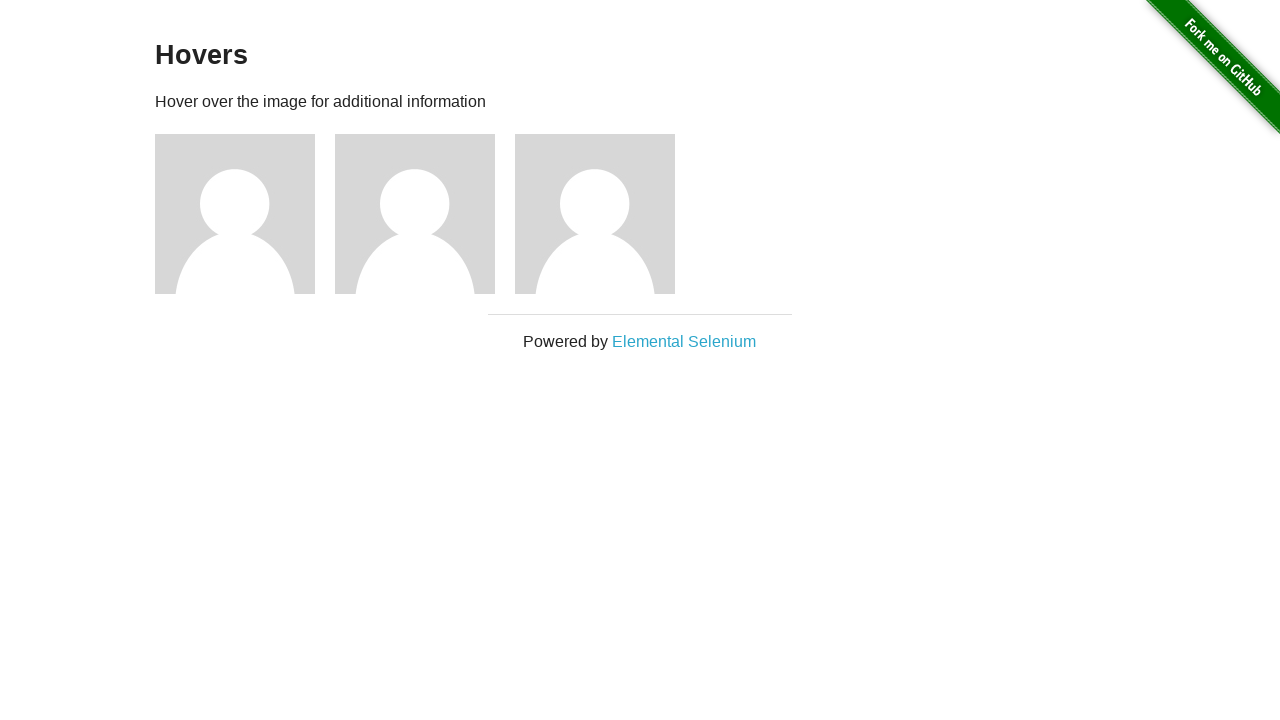

Hovered over the first avatar at (245, 214) on .figure >> nth=0
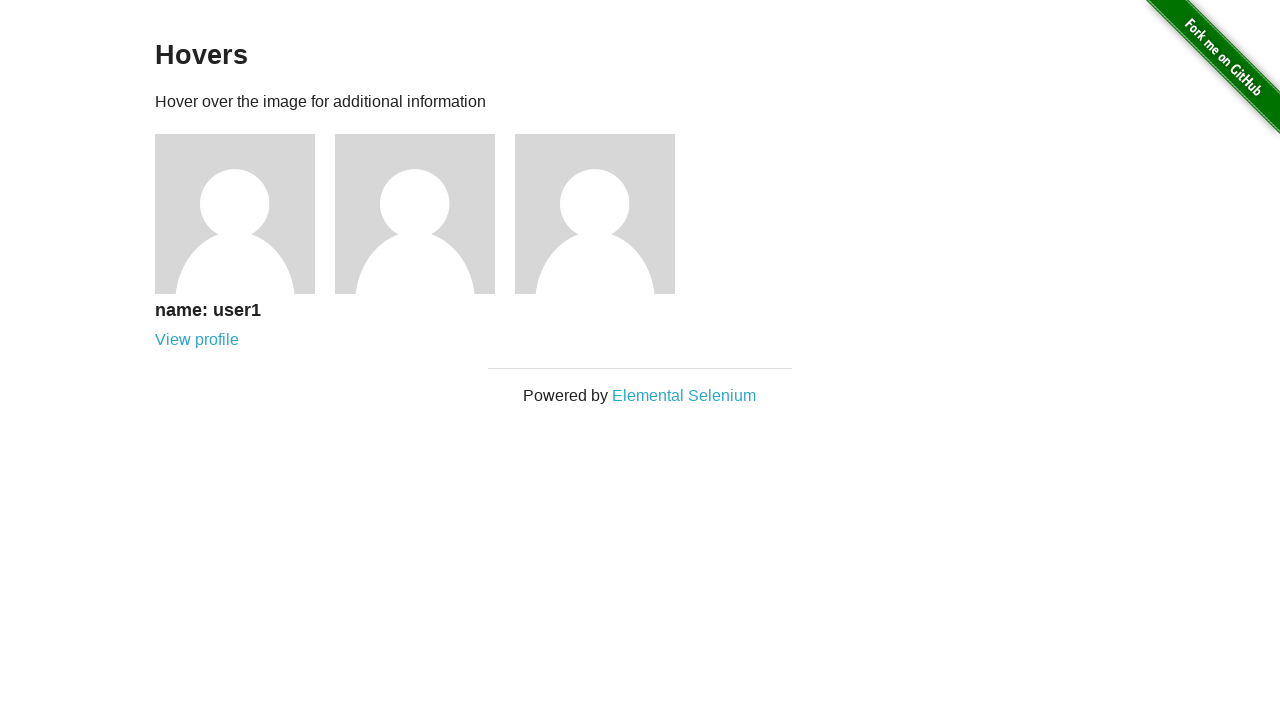

Verified that the user information caption is visible after hovering
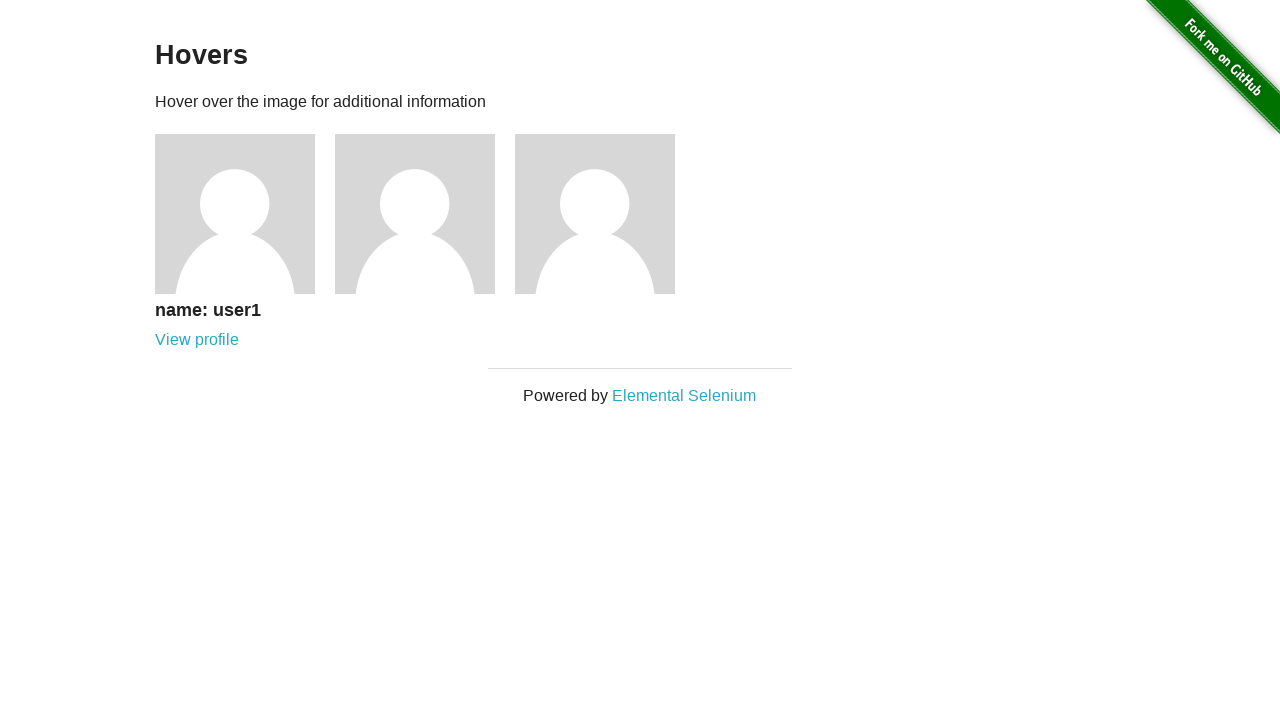

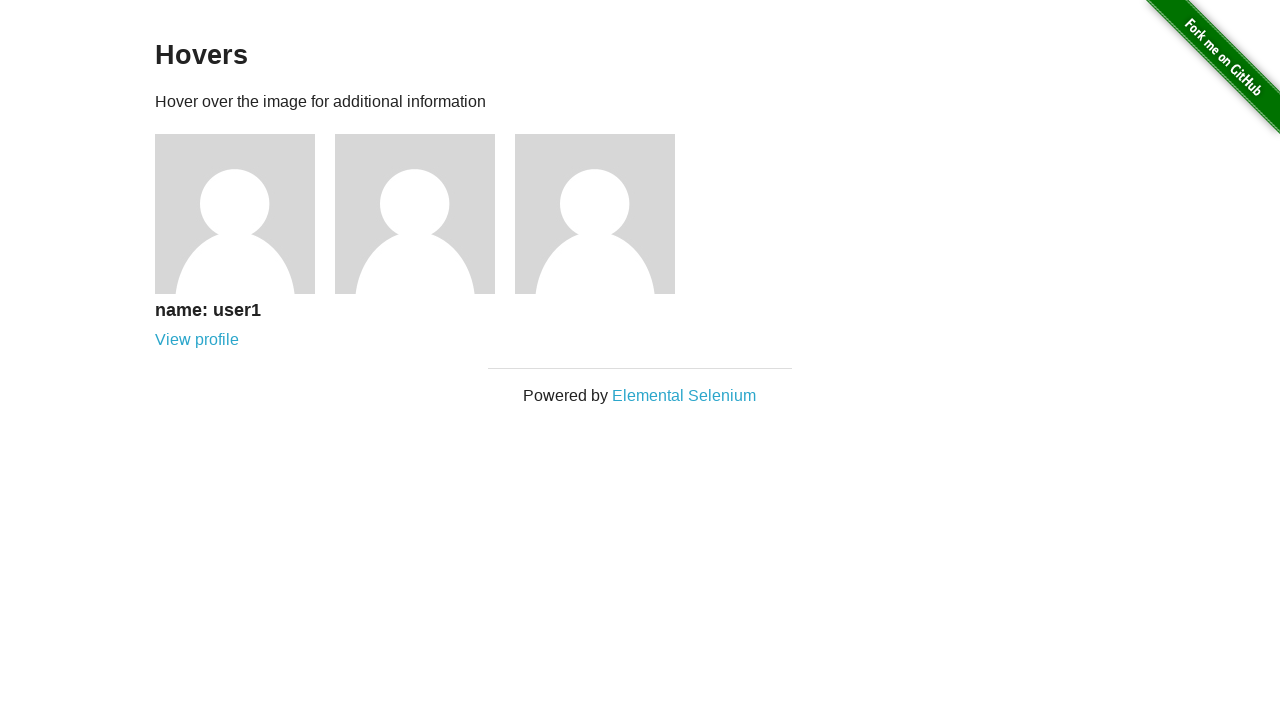